Tests the text-box form by filling in username, email, current address, and permanent address fields, then verifies the output contains the submitted data

Starting URL: https://demoqa.com/text-box

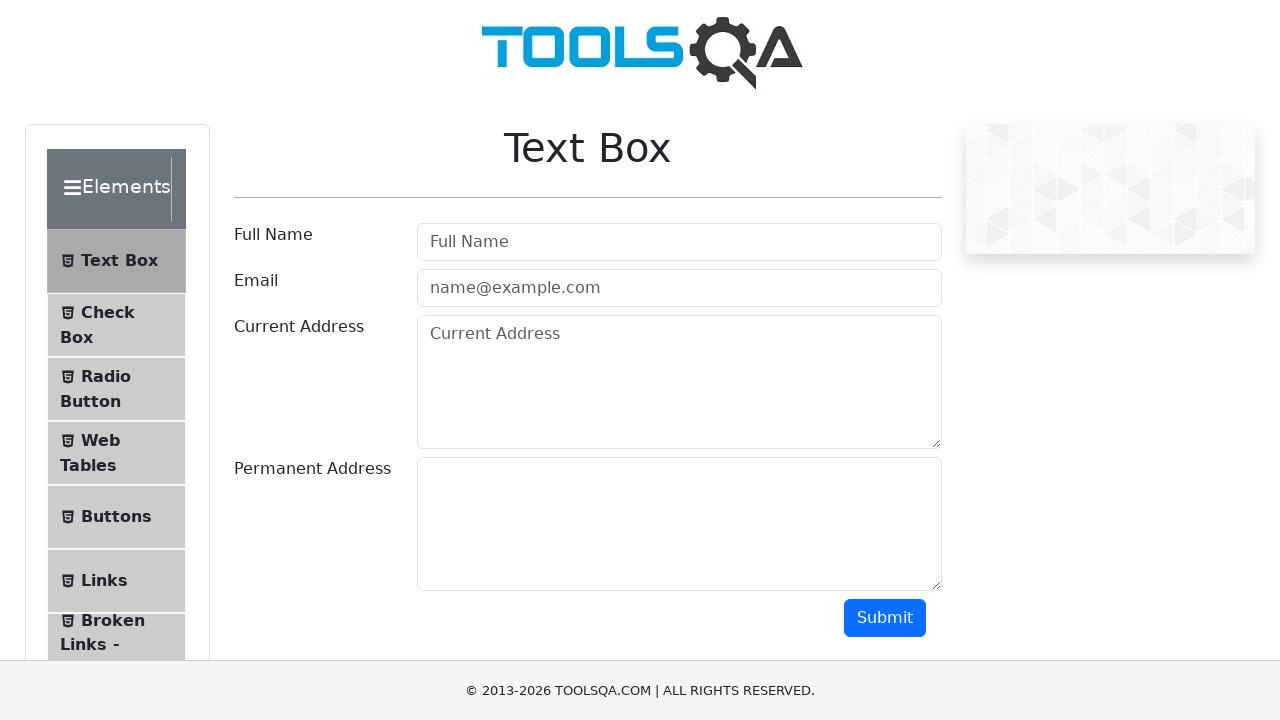

Filled username field with 'QA' on #userName
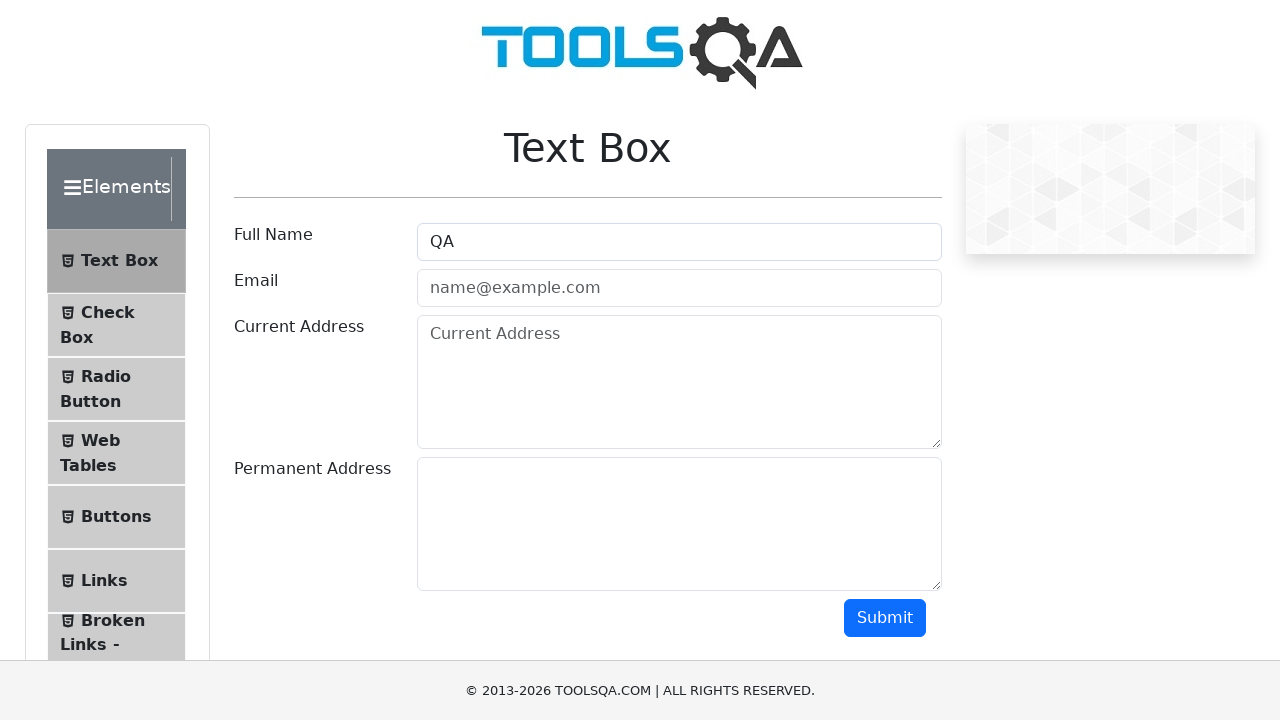

Filled email field with 'QAqa@guru.qa' on #userEmail
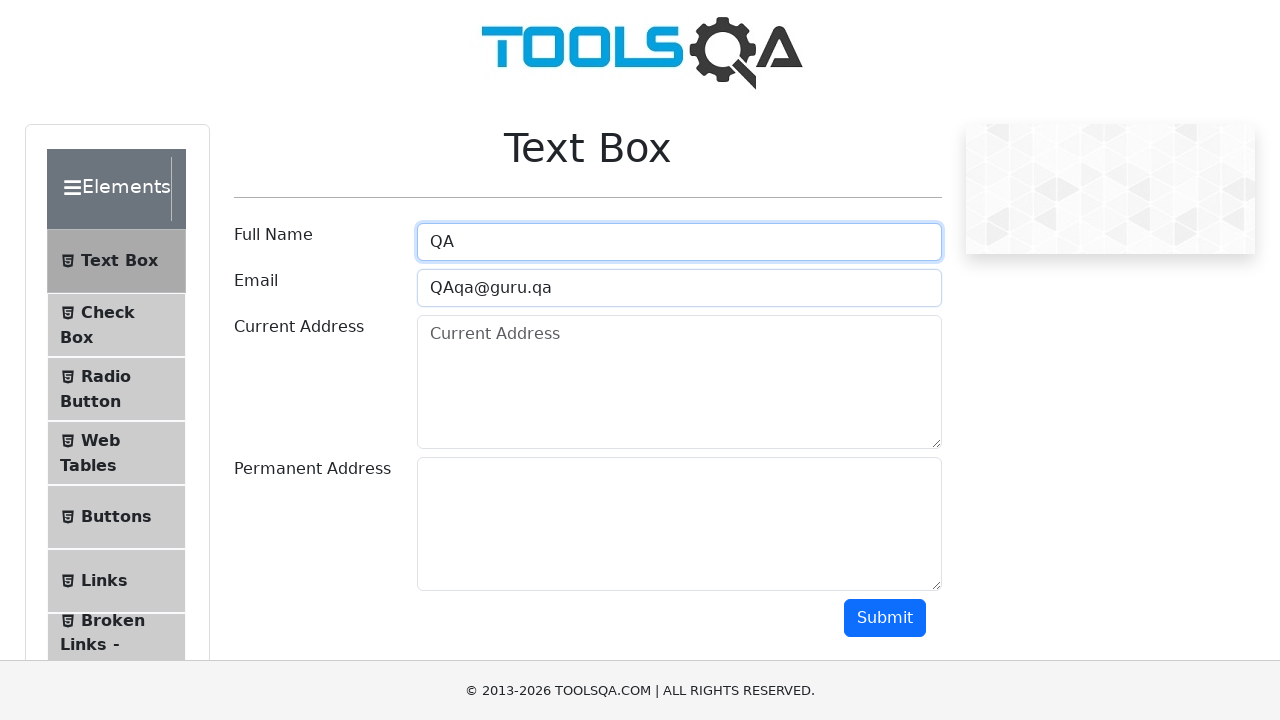

Filled current address field with '23 book street' on #currentAddress
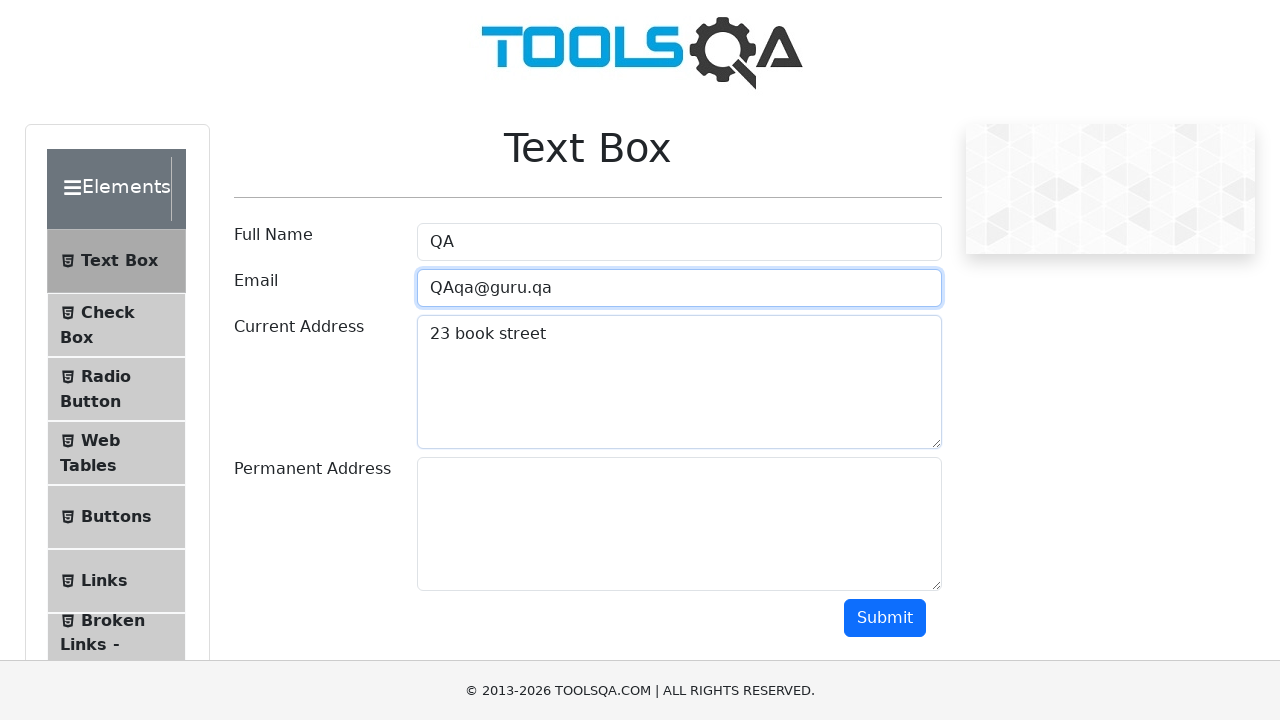

Filled permanent address field with 'street book 123' on #permanentAddress
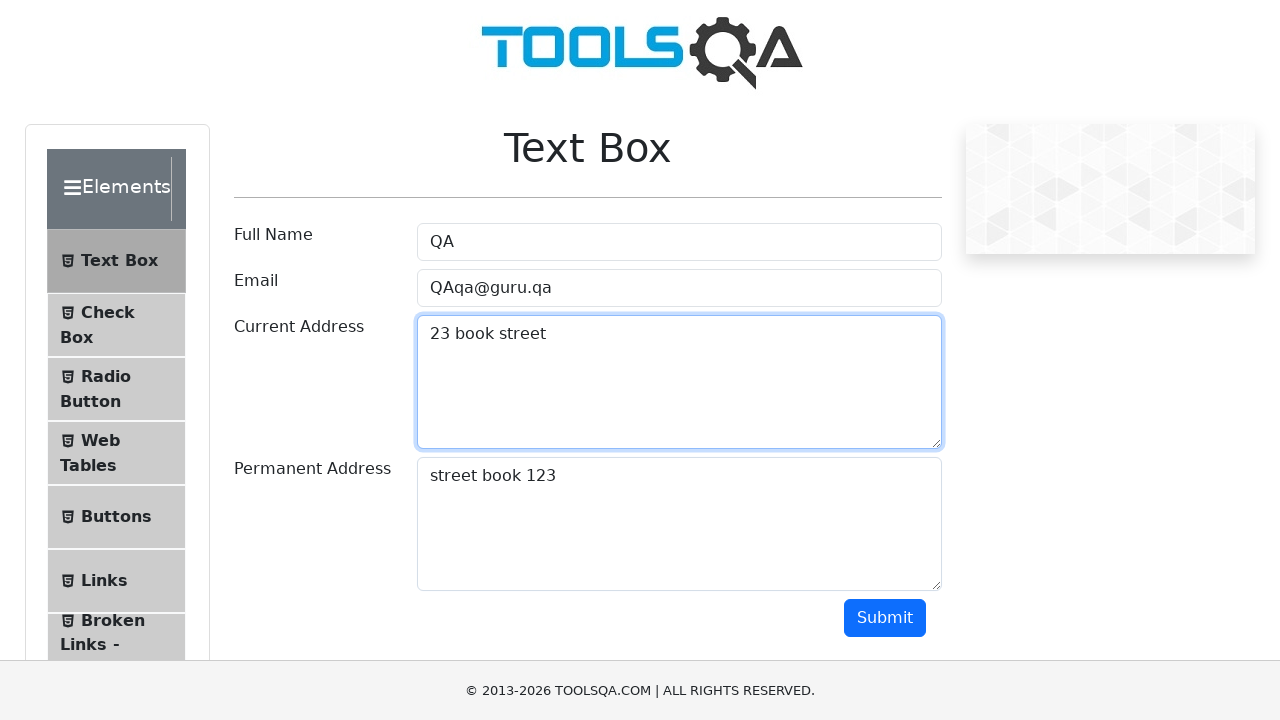

Clicked submit button at (885, 618) on #submit
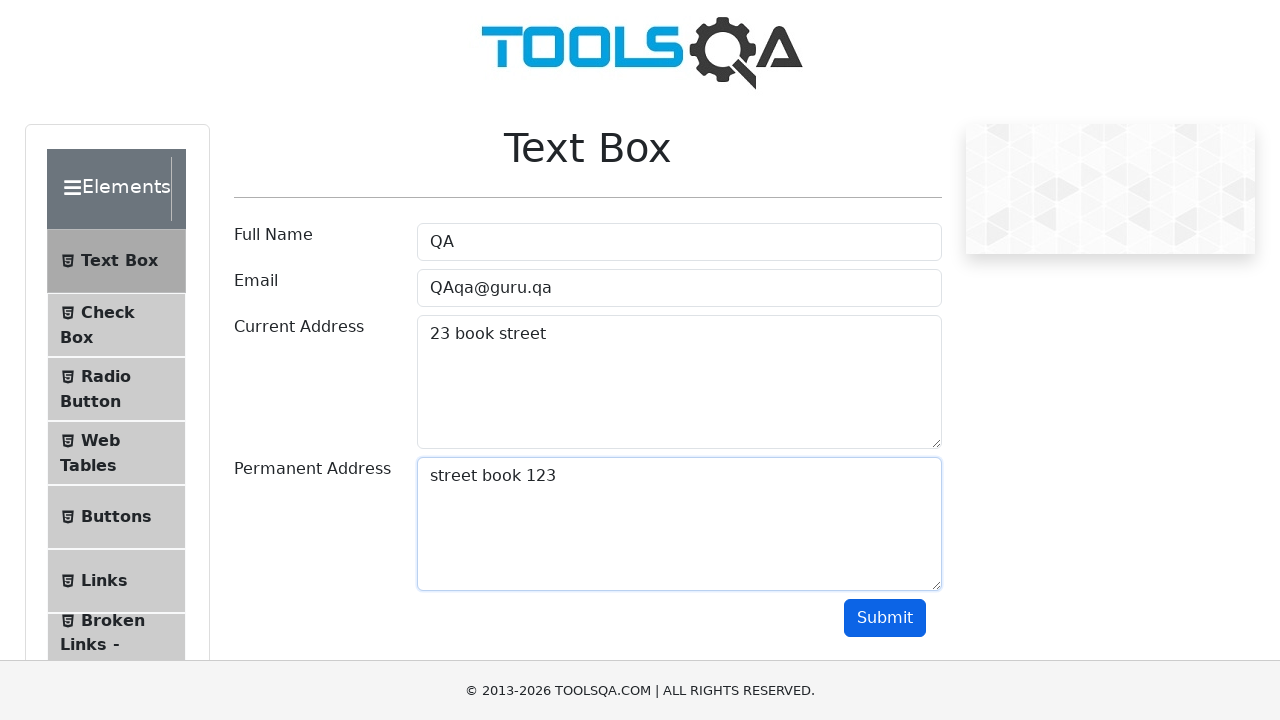

Output section appeared with submitted data
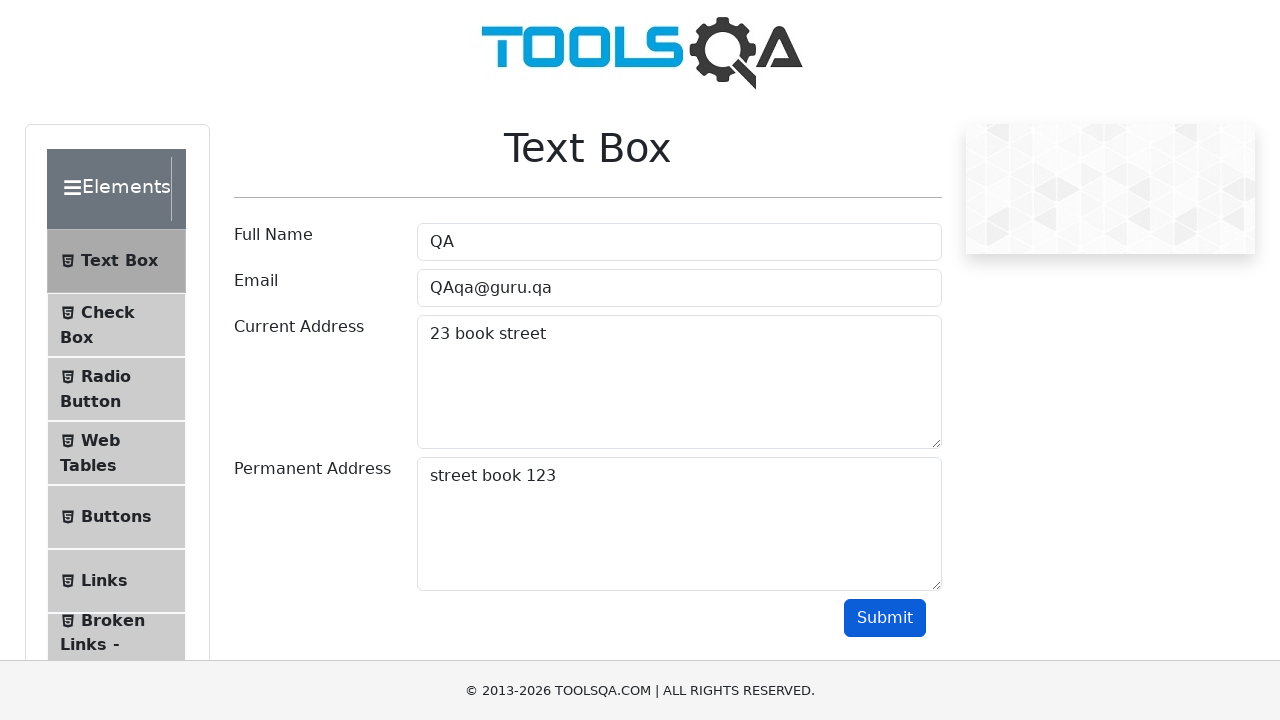

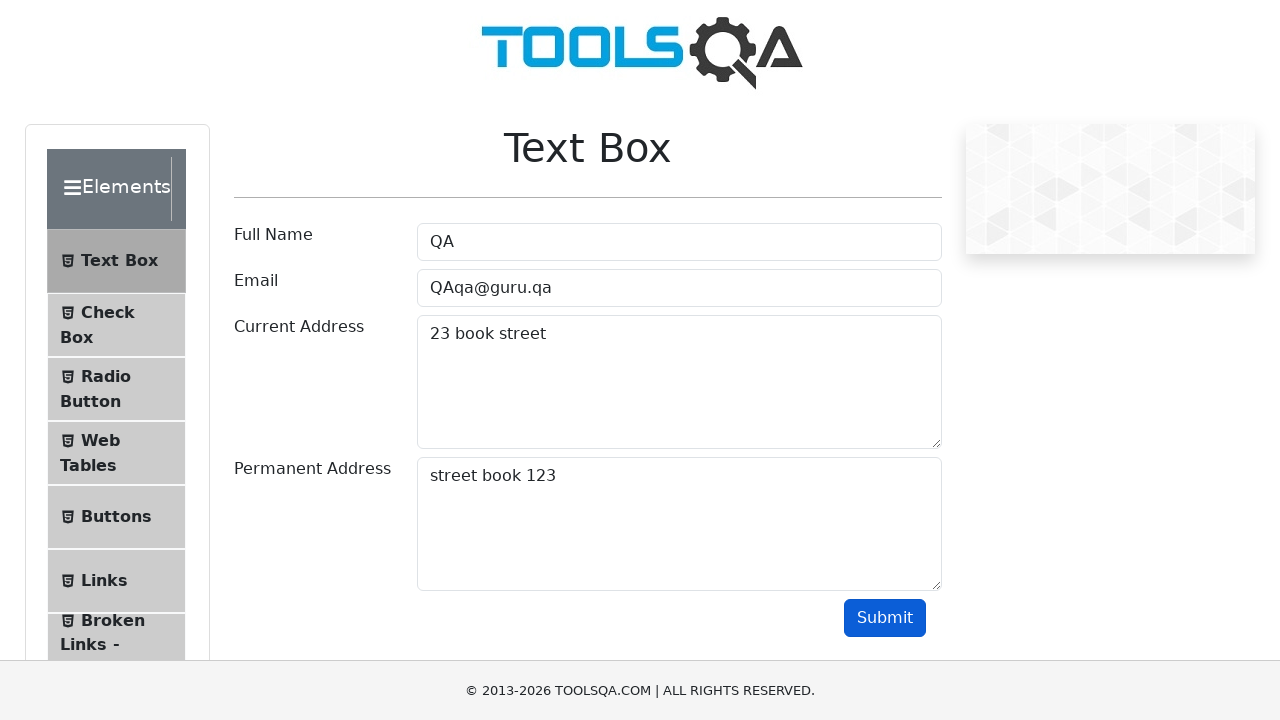